Tests the customer login flow by clicking Customer Login, selecting a customer from dropdown, and clicking the login button on a demo banking application

Starting URL: https://www.globalsqa.com/angularJs-protractor/BankingProject/#/login

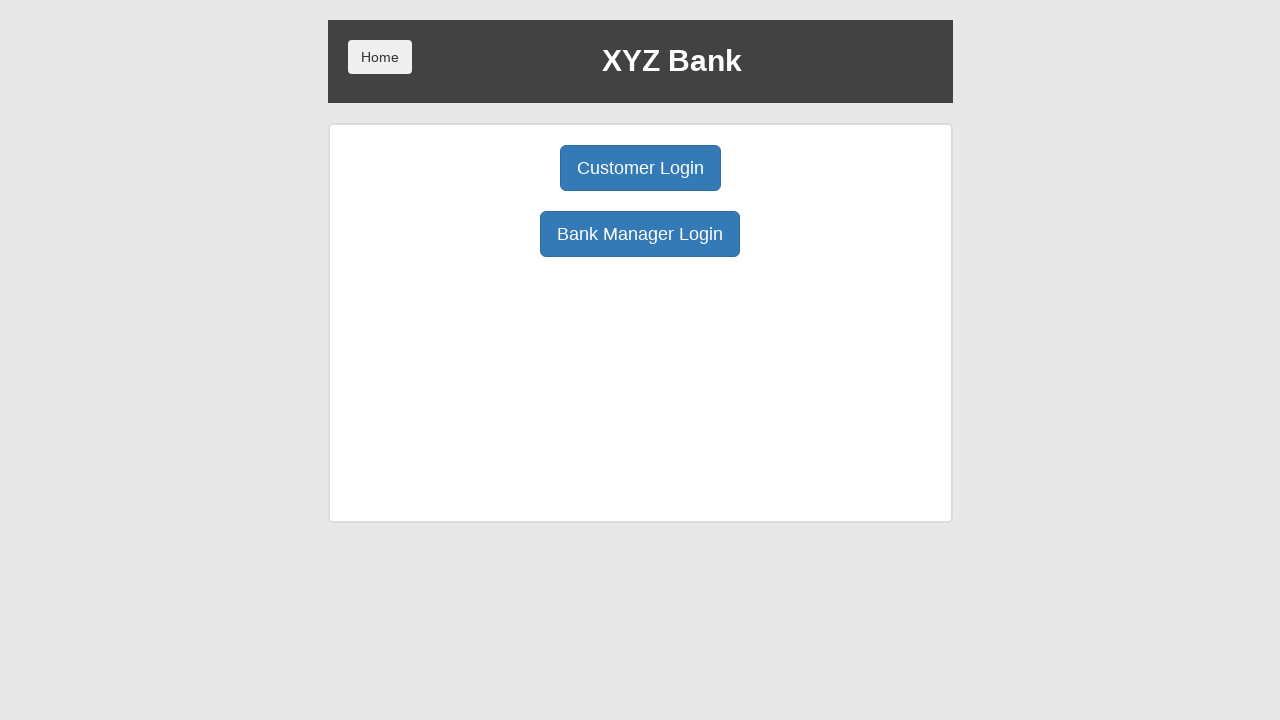

Customer Login button loaded
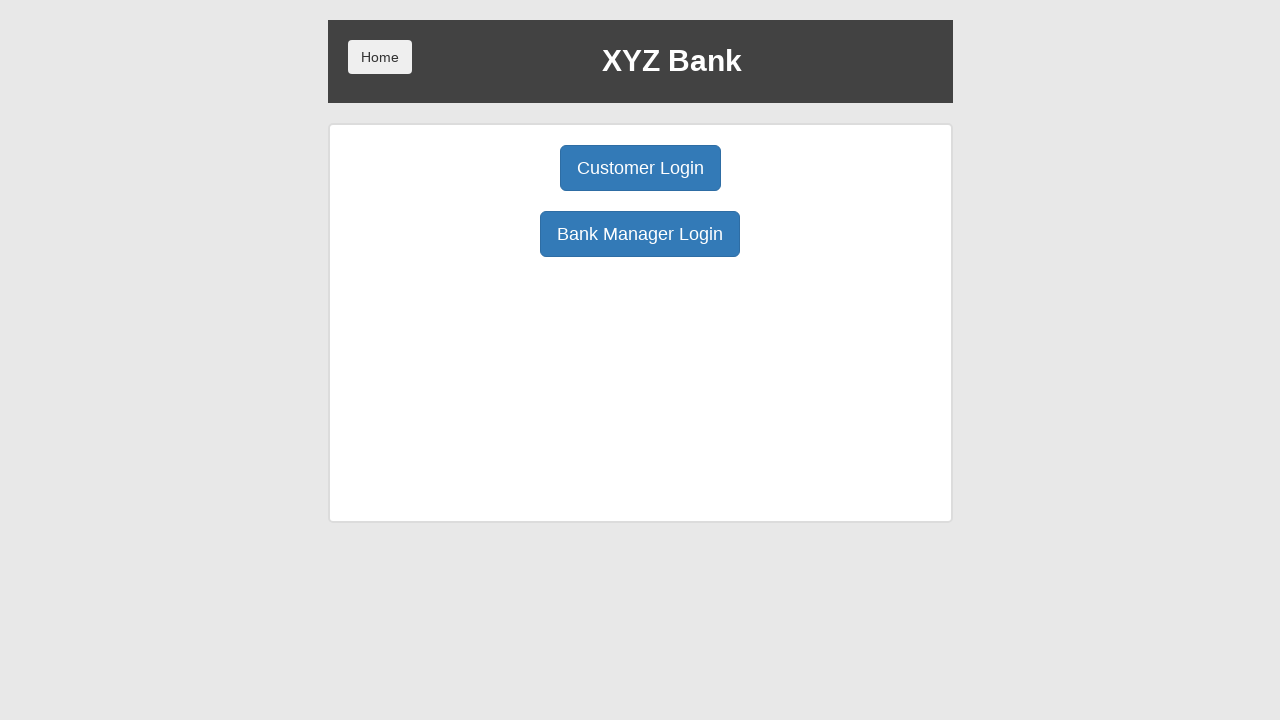

Clicked Customer Login button at (640, 168) on button[ng-click='customer()']
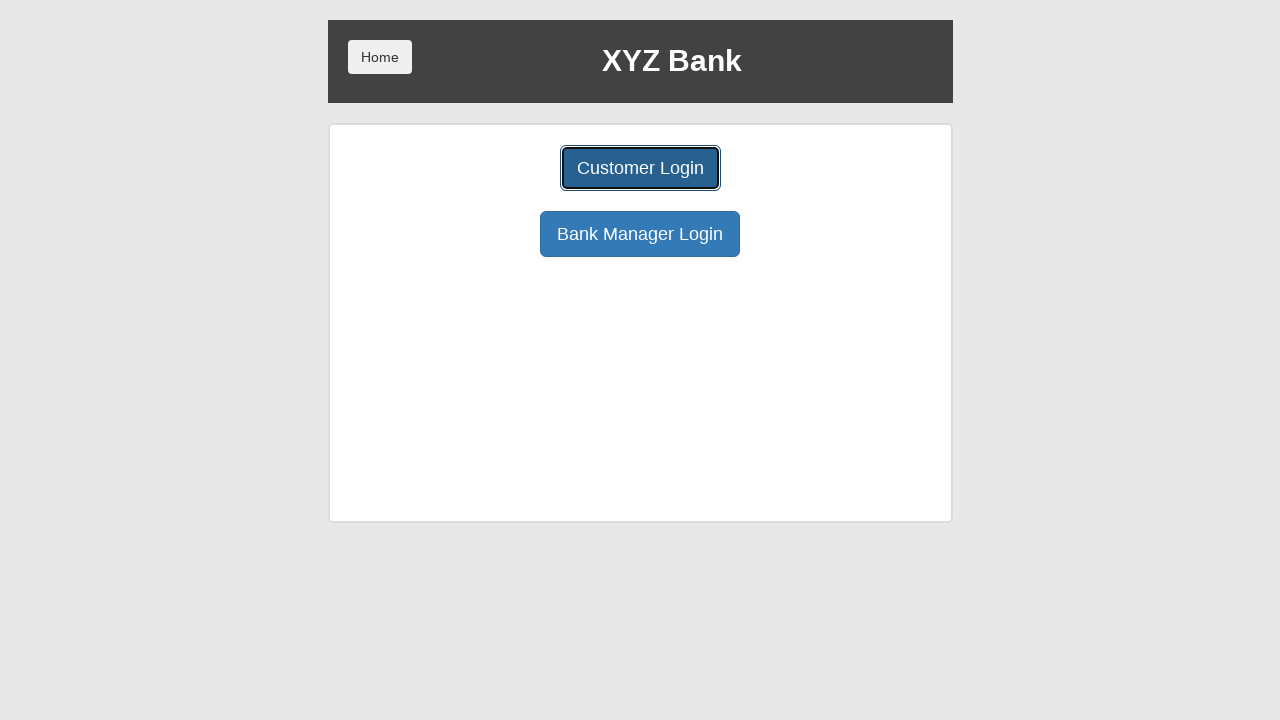

Customer dropdown selector loaded
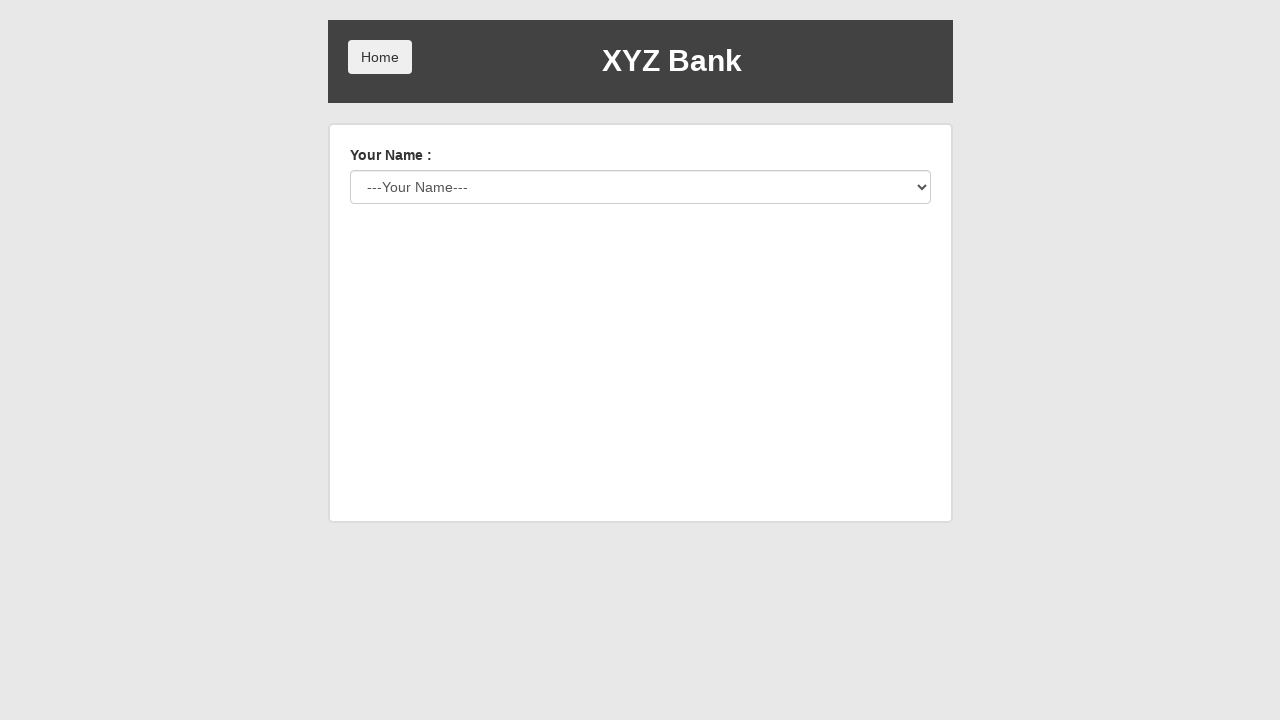

Selected 'Ron Weasly' from customer dropdown on #userSelect
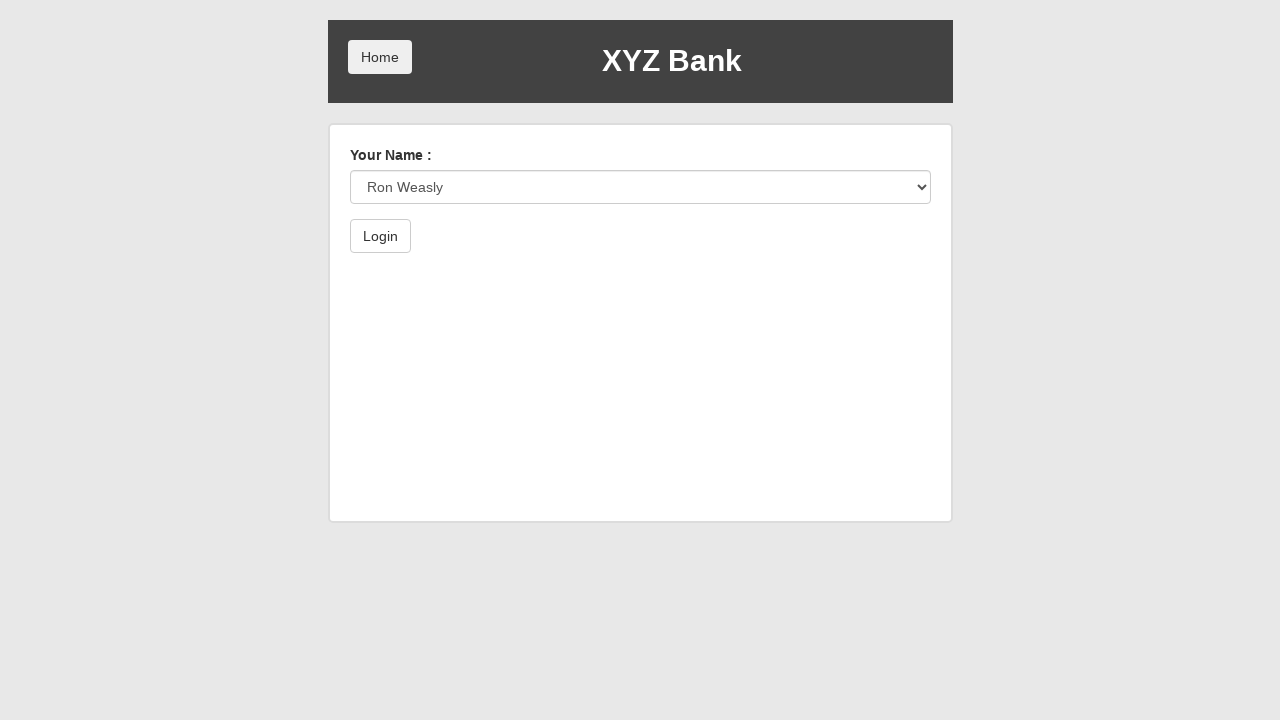

Login button loaded
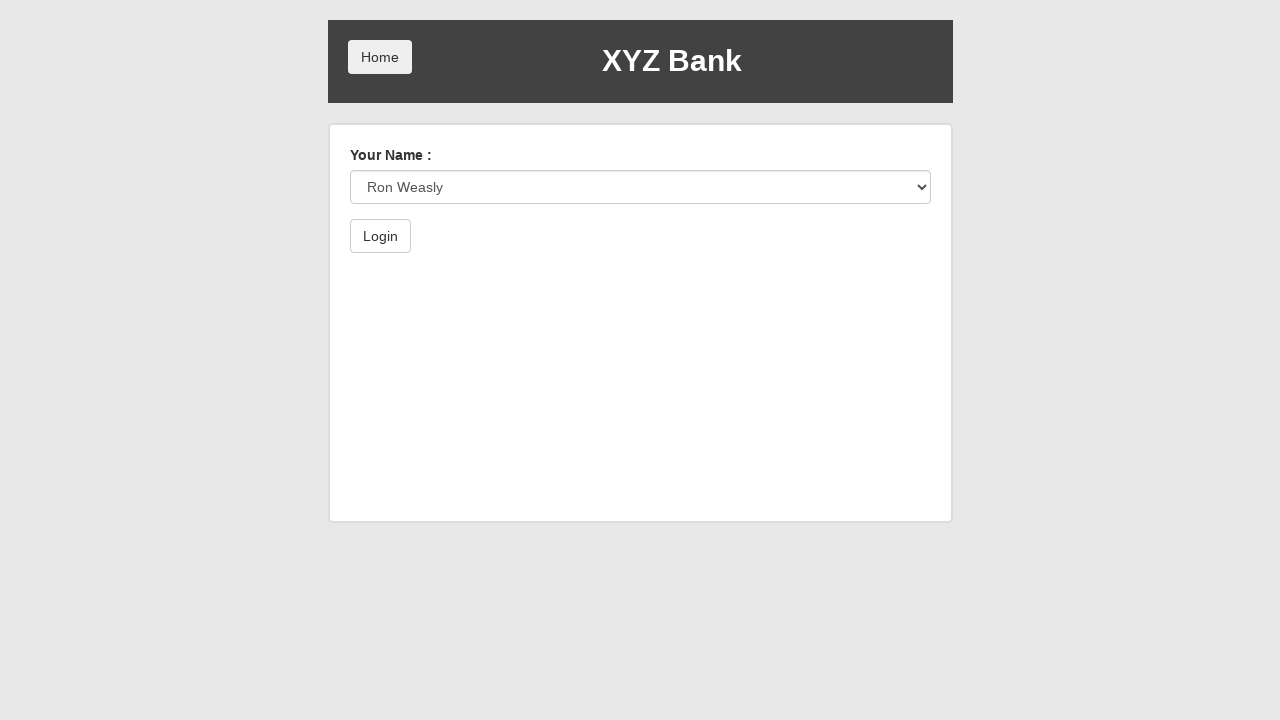

Clicked Login button to complete customer login at (380, 236) on button.btn.btn-default
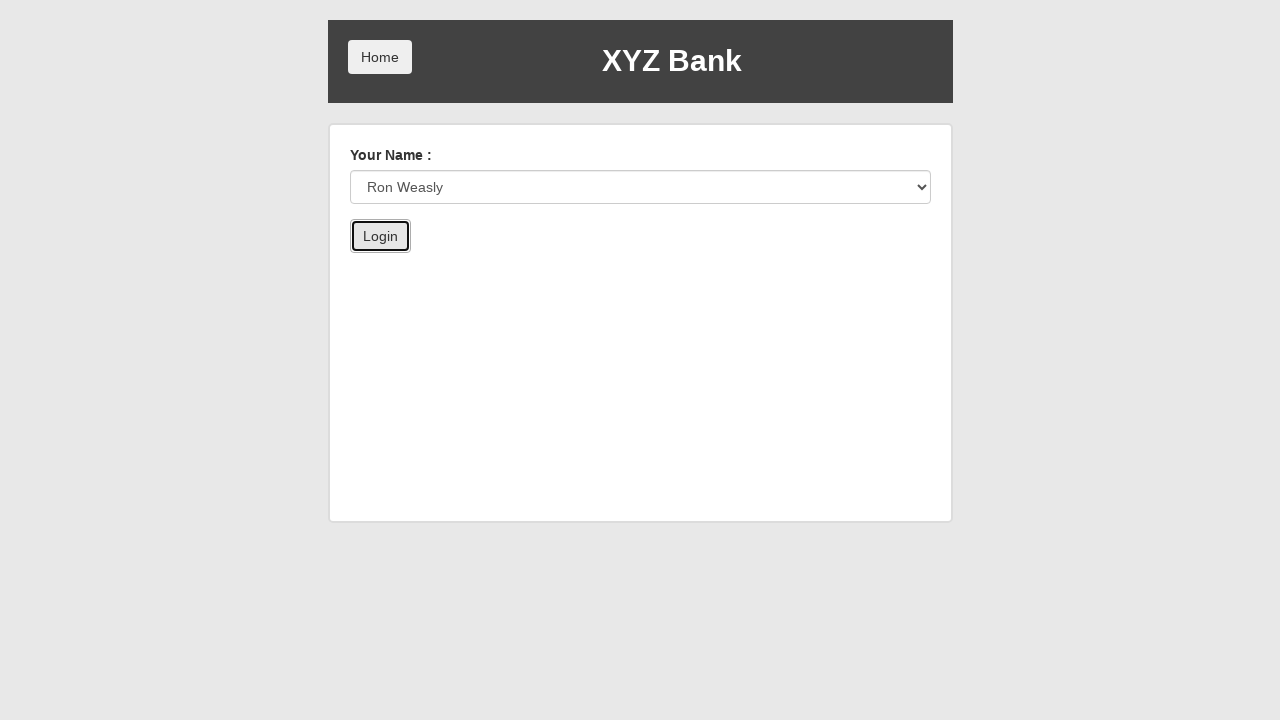

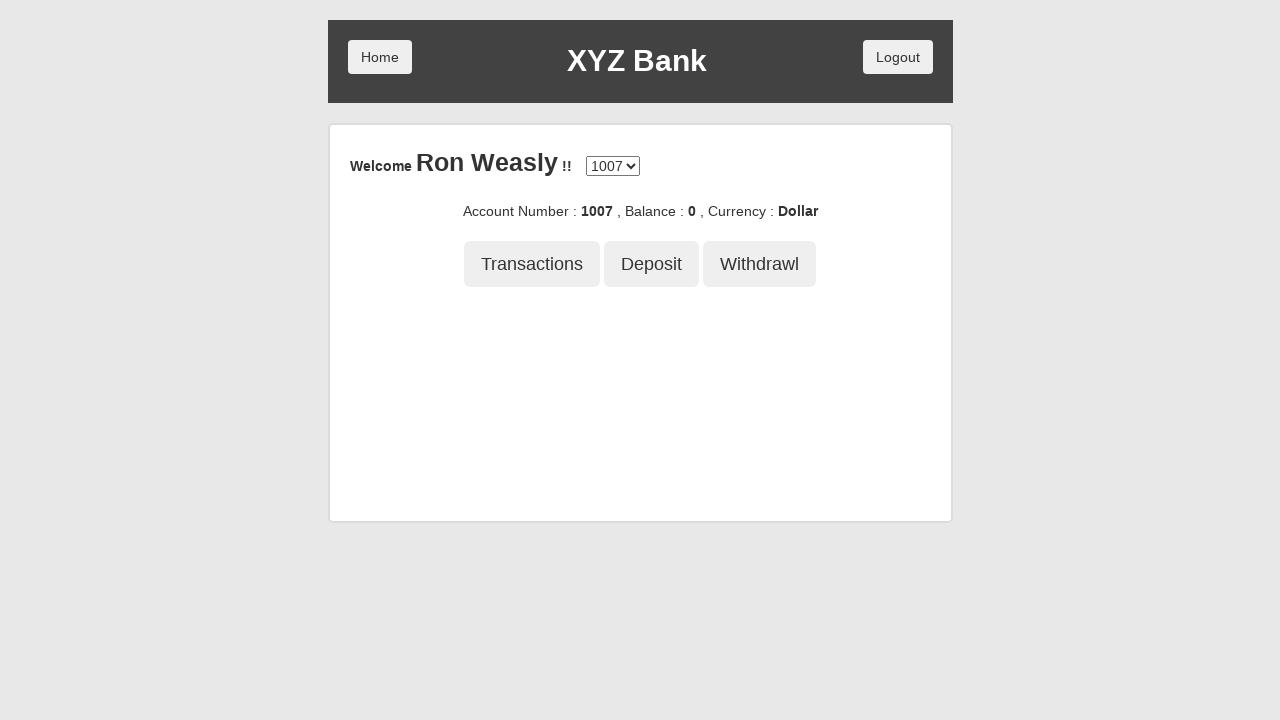